Tests a calculator application by entering numbers using keyboard shortcuts (copy/paste) and performing a calculation

Starting URL: https://testsheepnz.github.io/BasicCalculator.html

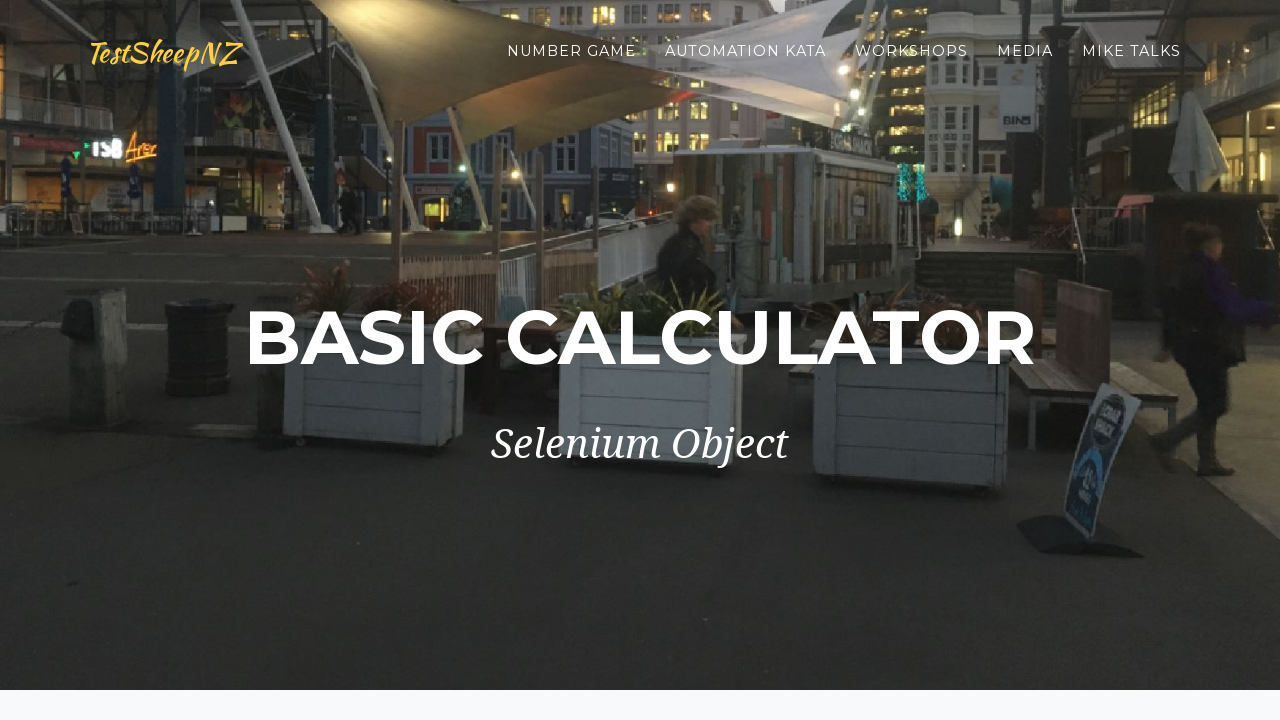

Filled first number field with '10' on #number1Field
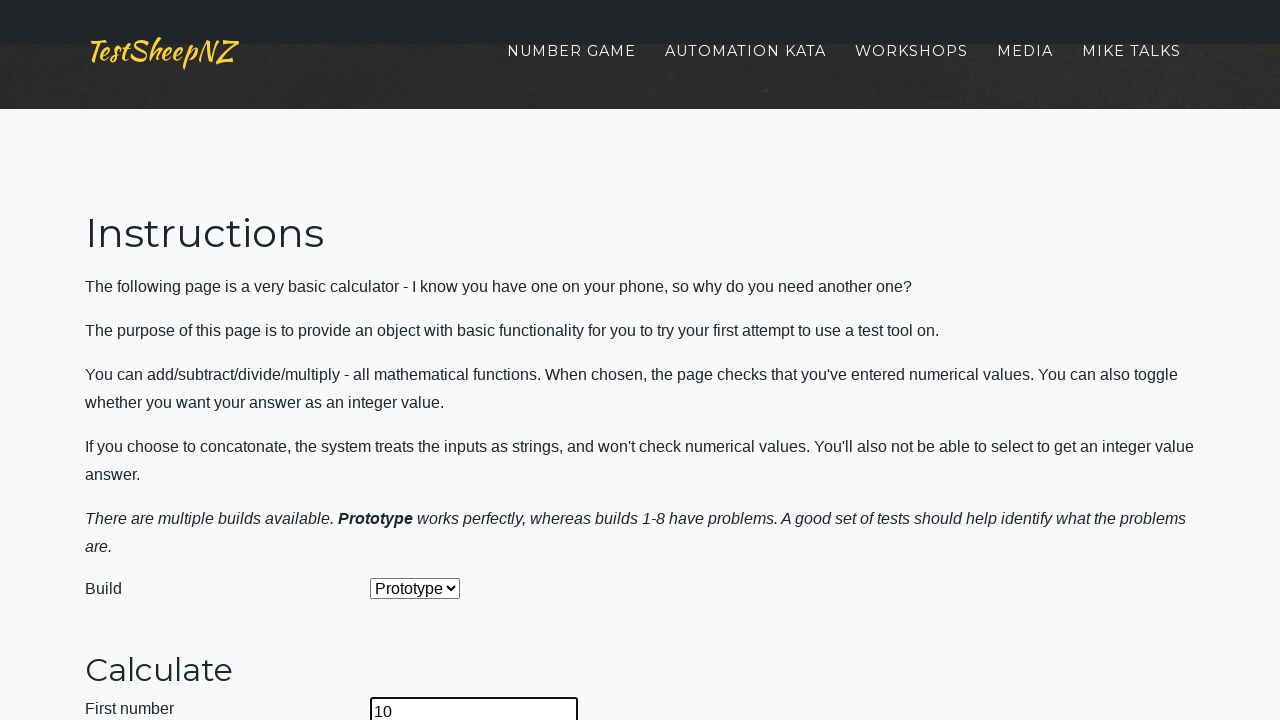

Selected all text in first number field on #number1Field
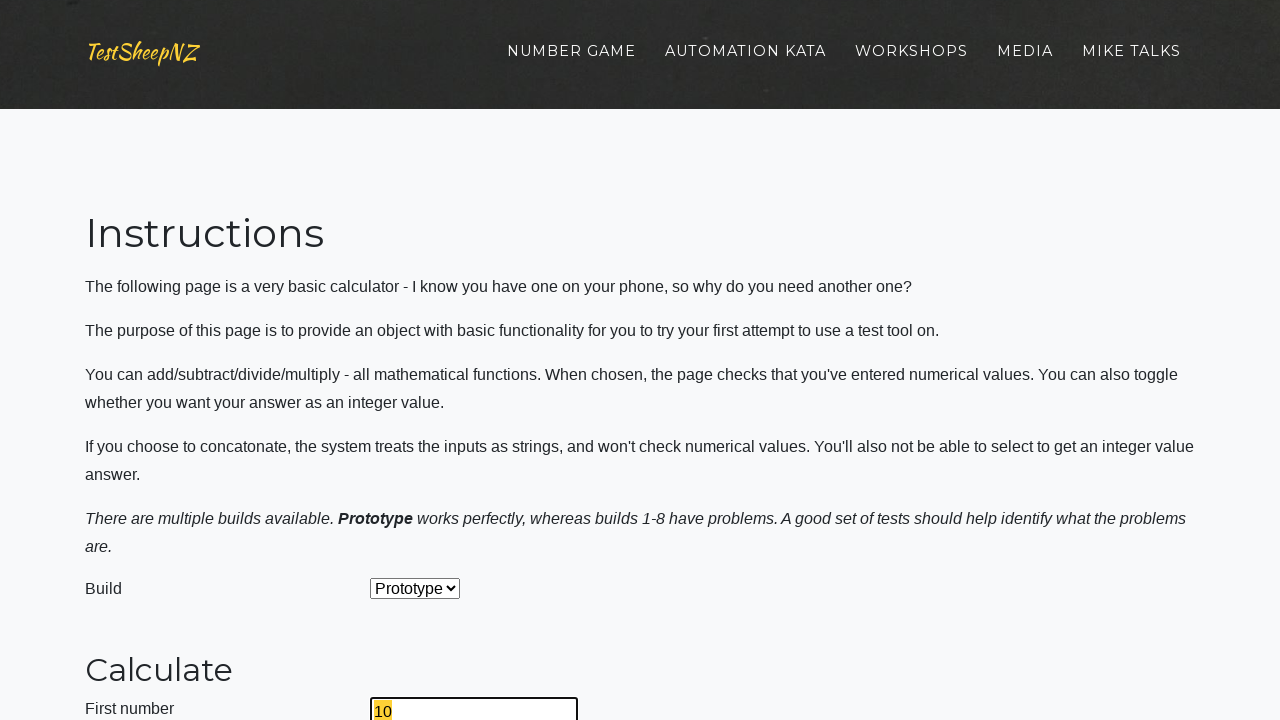

Copied text from first number field on #number1Field
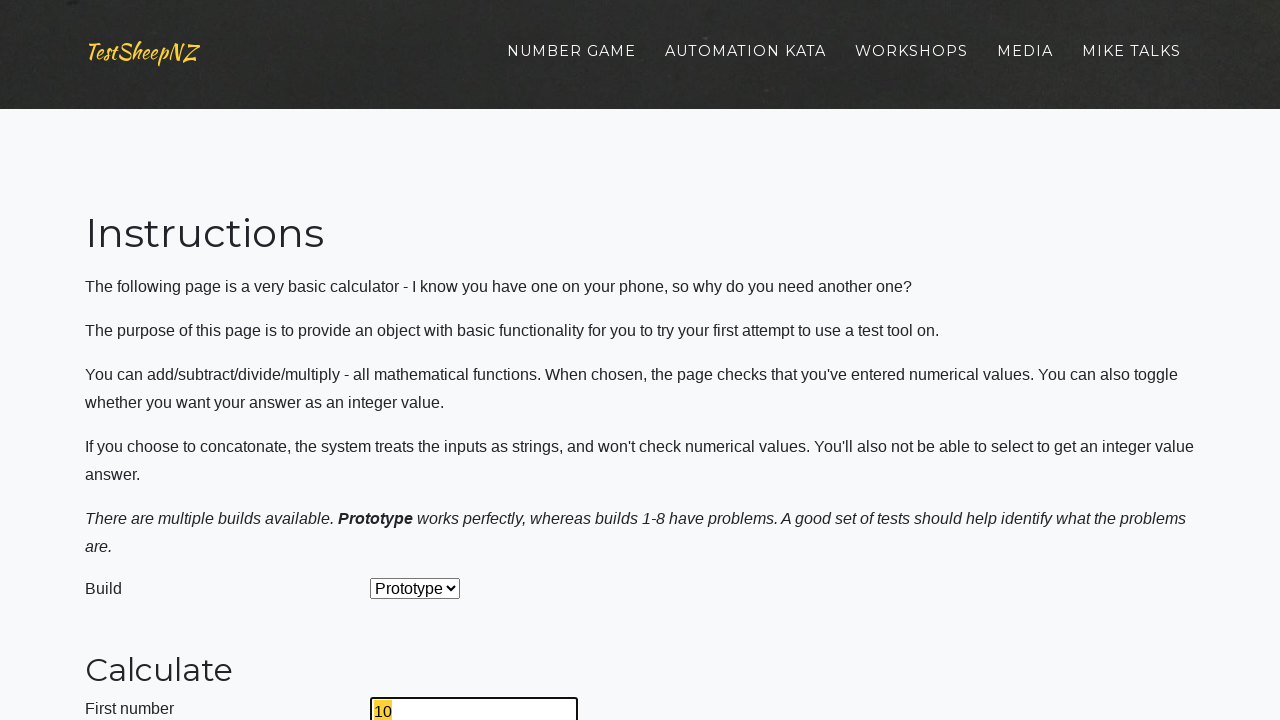

Pasted copied value into second number field on #number2Field
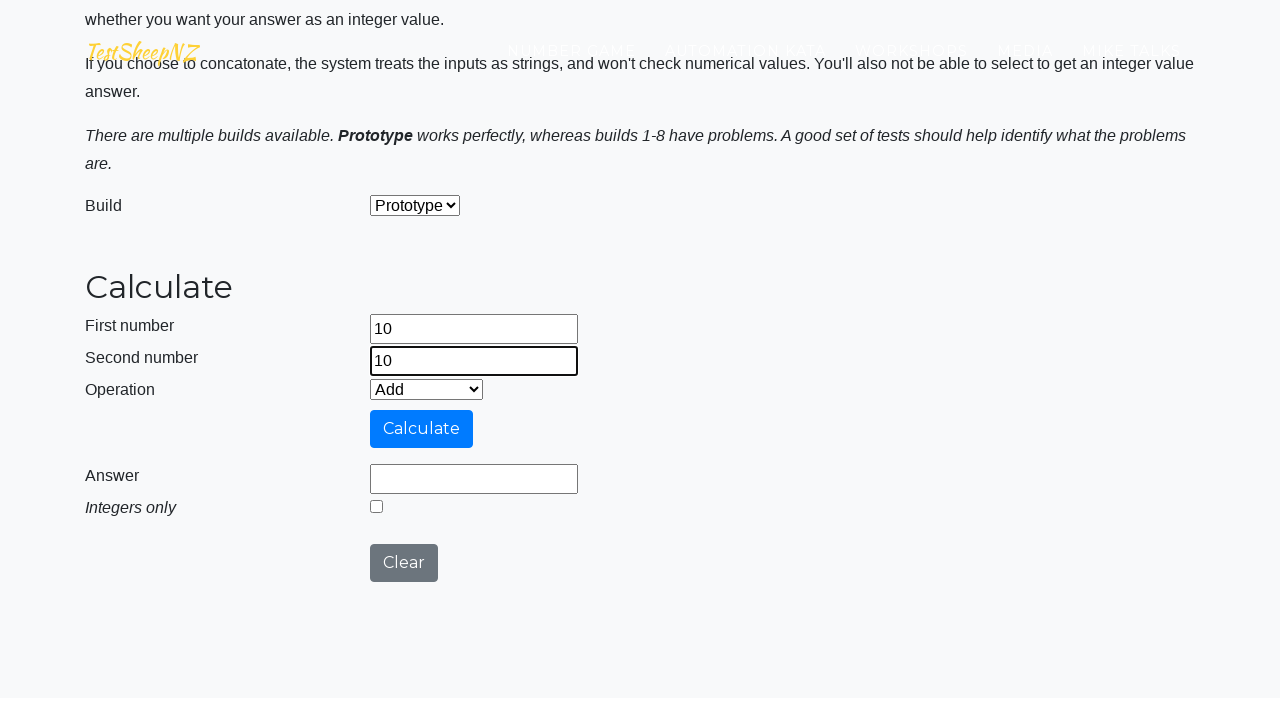

Clicked operation dropdown at (426, 389) on #selectOperationDropdown
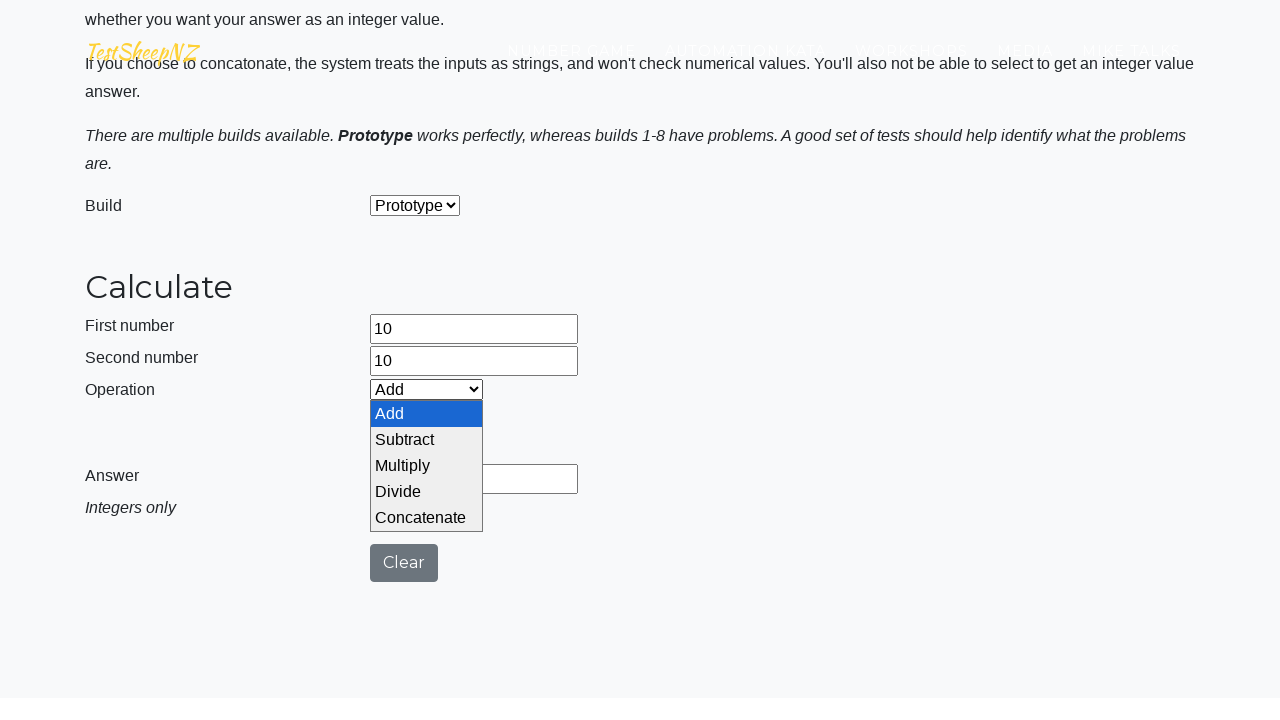

Clicked calculate button at (422, 429) on #calculateButton
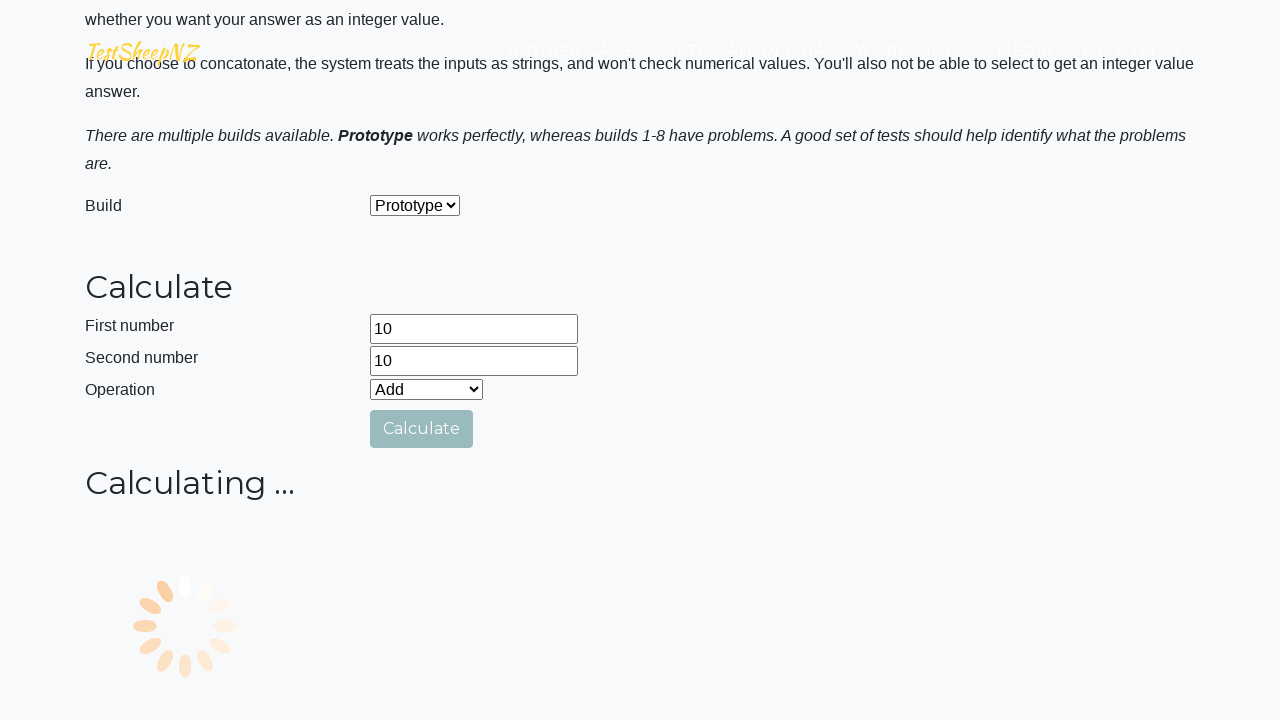

Answer field loaded and is visible
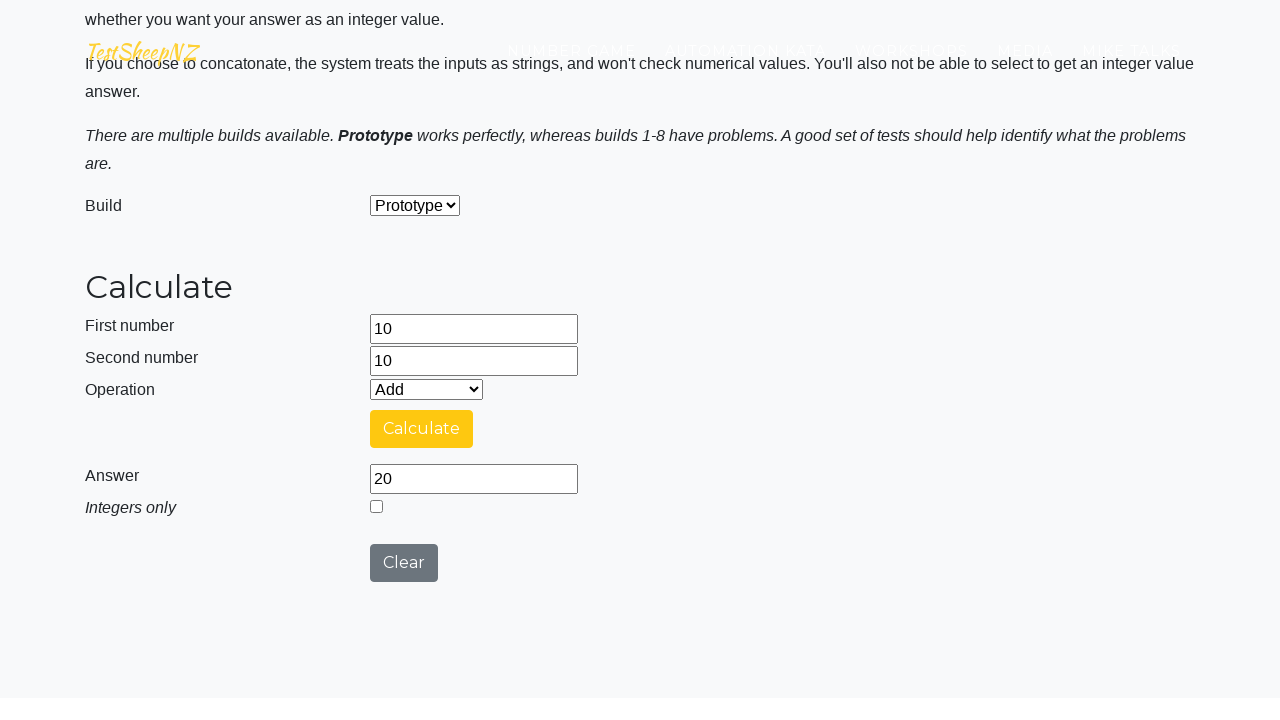

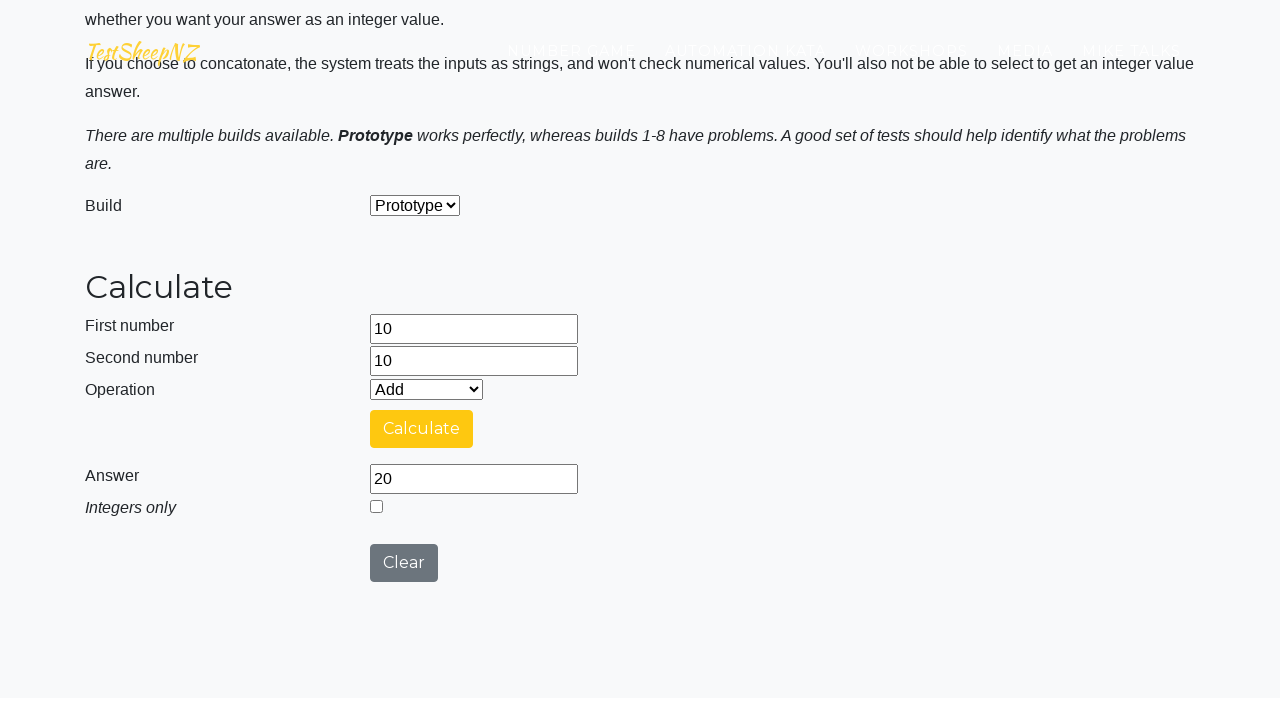